Tests page scrolling functionality on the Selenium website by scrolling down 500 pixels using JavaScript execution.

Starting URL: https://www.selenium.dev

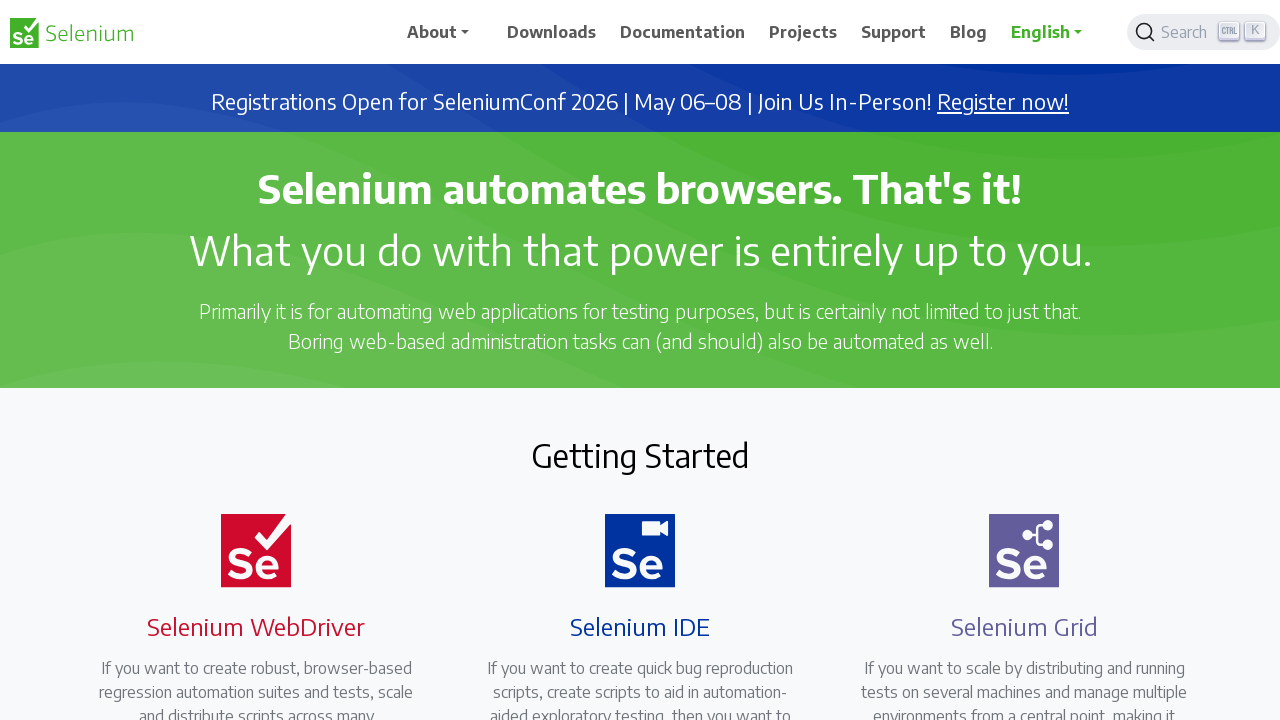

Scrolled down the page by 500 pixels using JavaScript
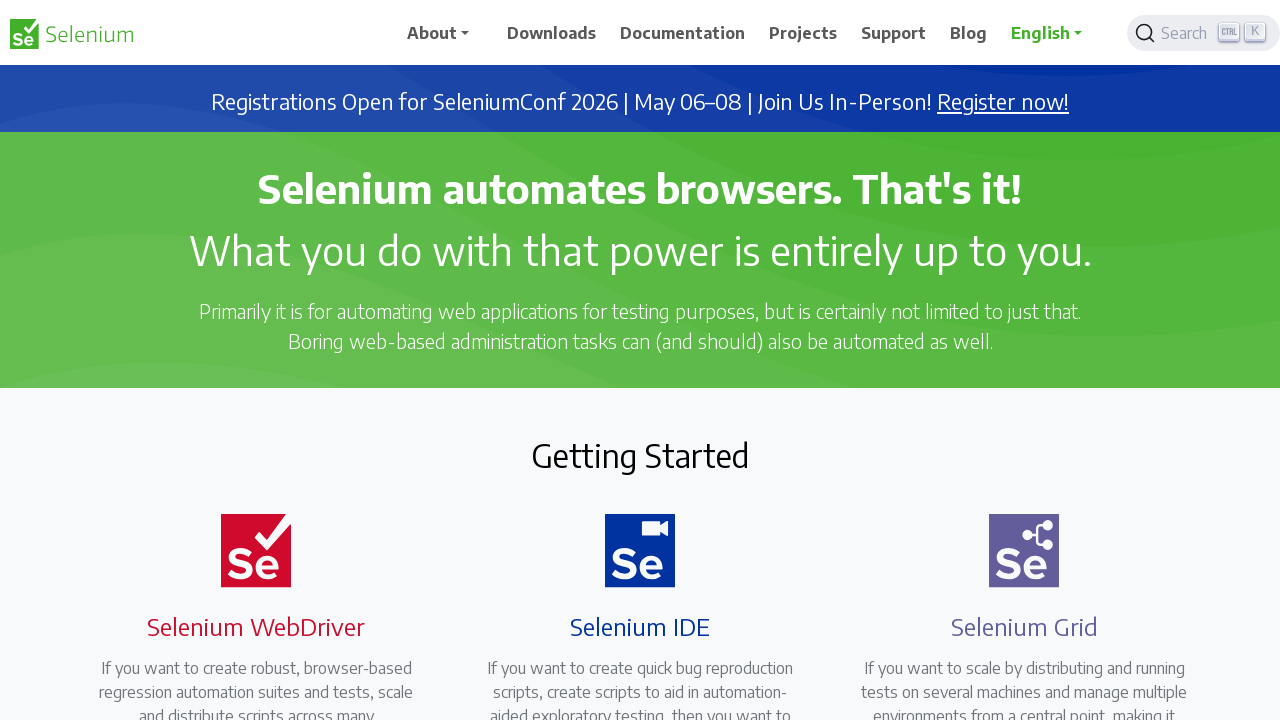

Waited 1 second to observe the scroll effect
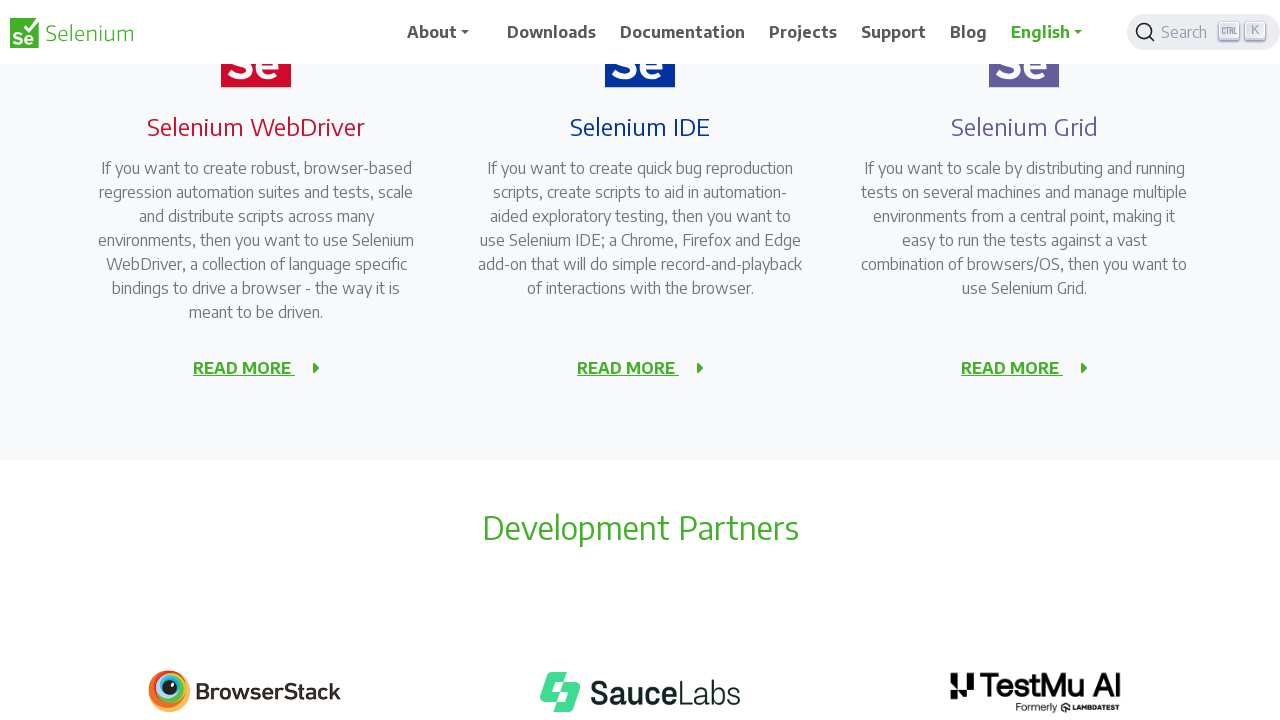

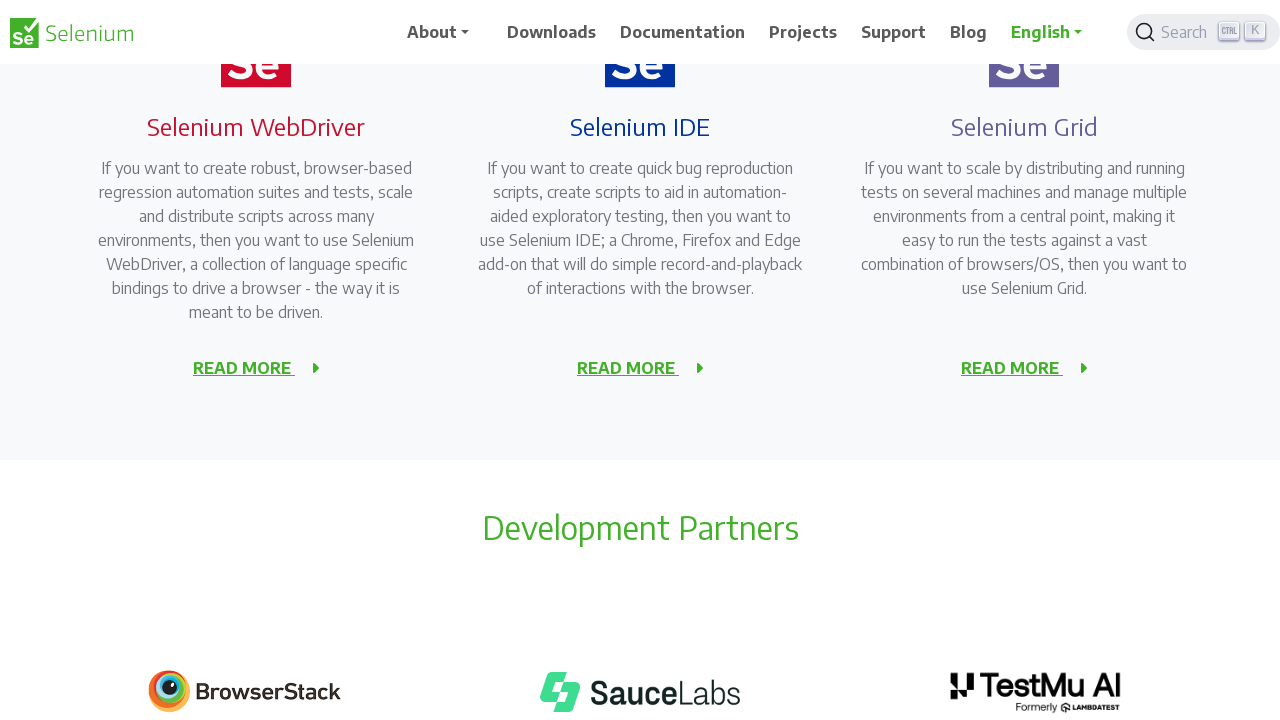